Tests drag and drop functionality by dragging a ball element to two different dropzones and verifying the drop was successful

Starting URL: https://training-support.net/webelements/drag-drop

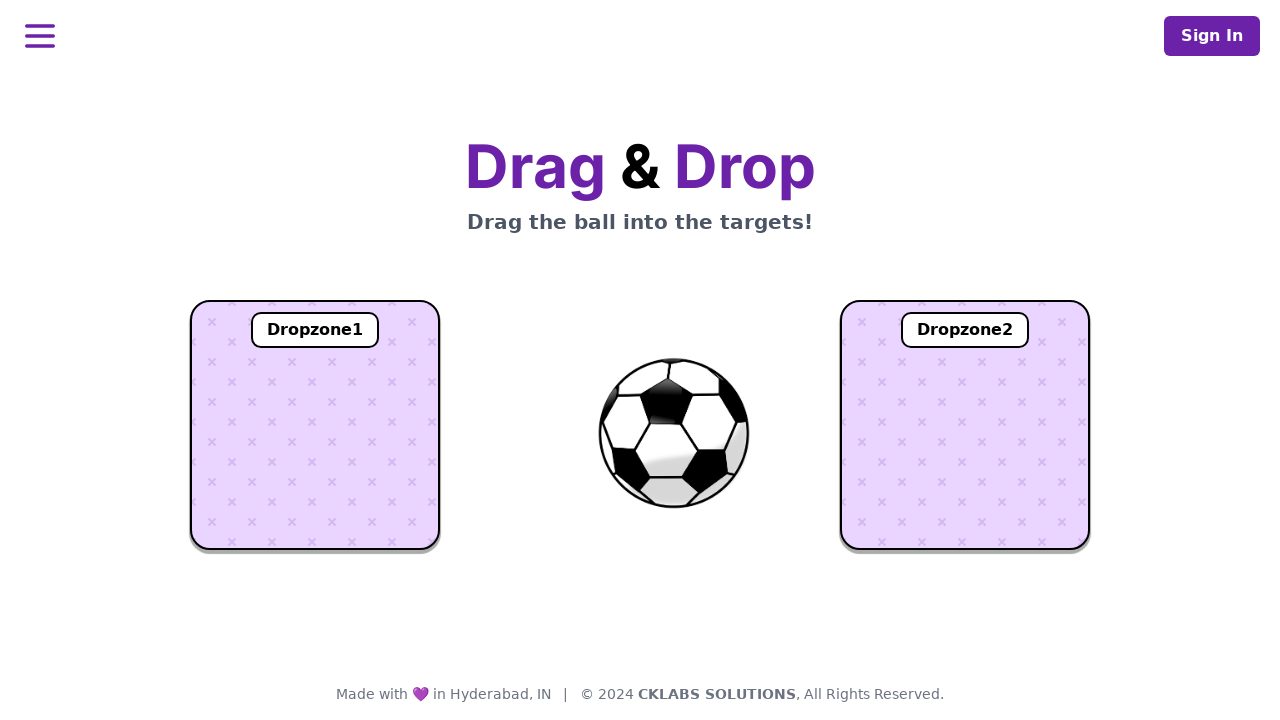

Located the ball element
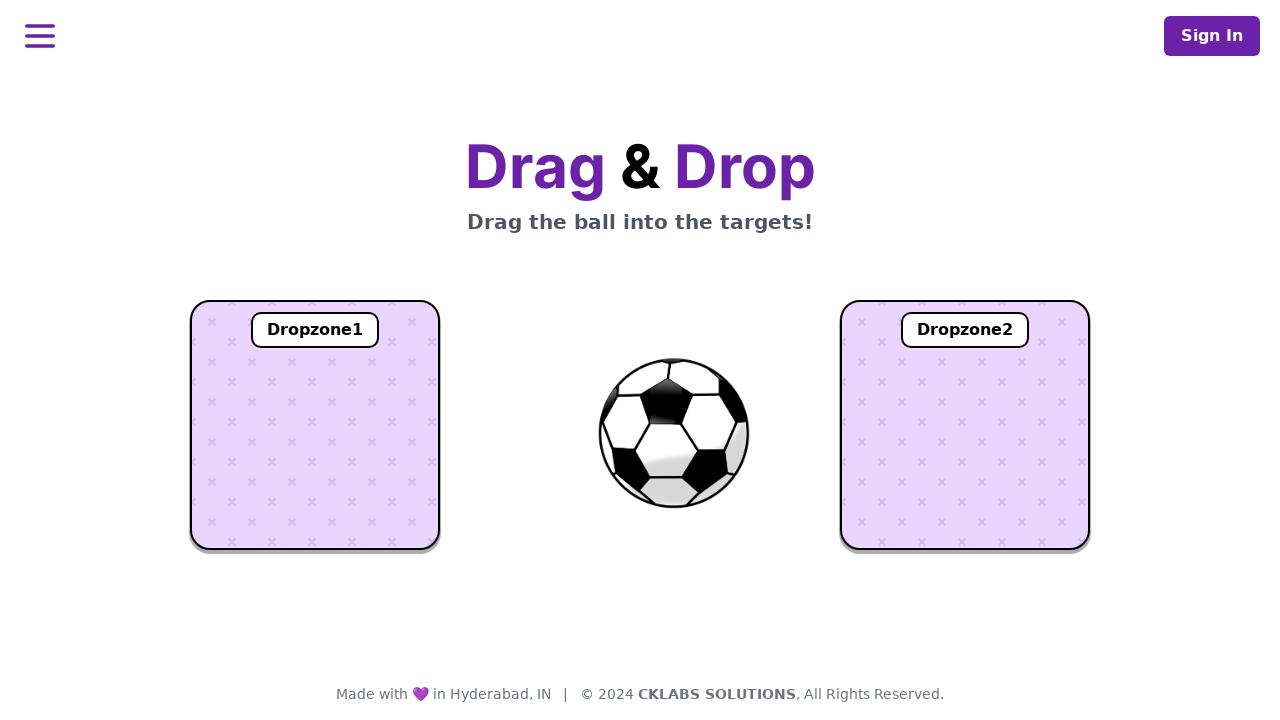

Located dropzone 1 element
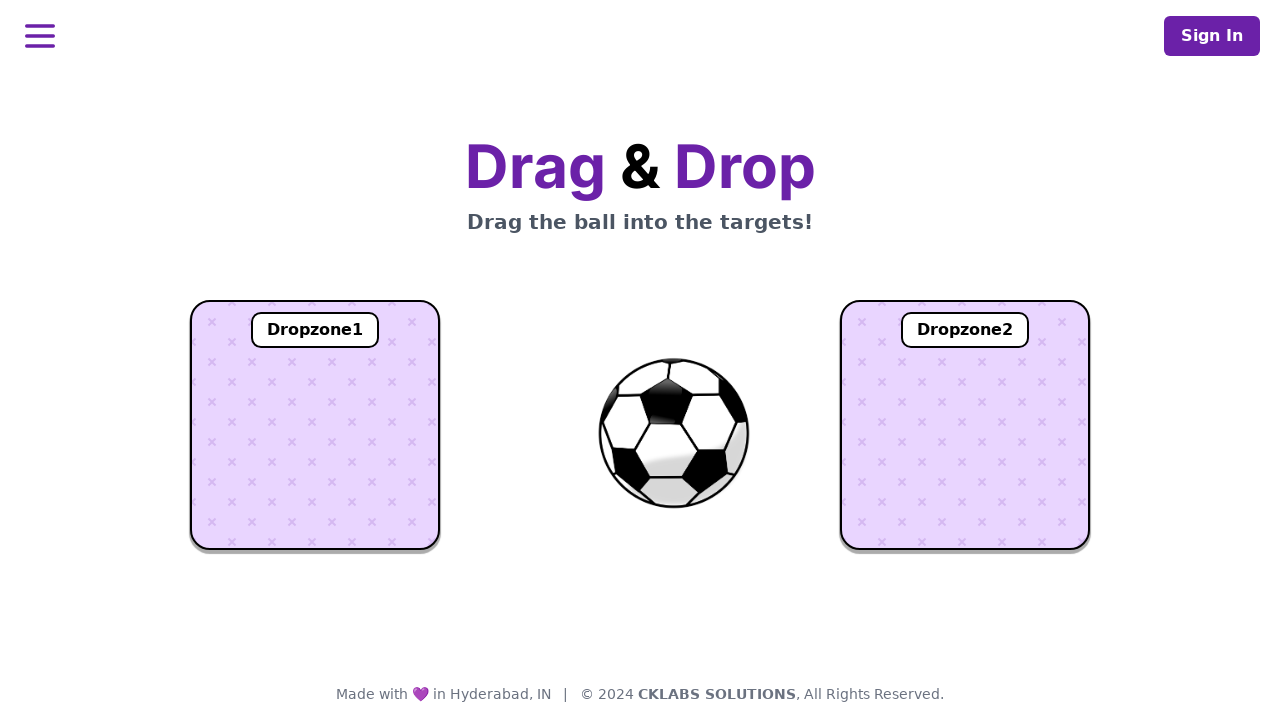

Located dropzone 2 element
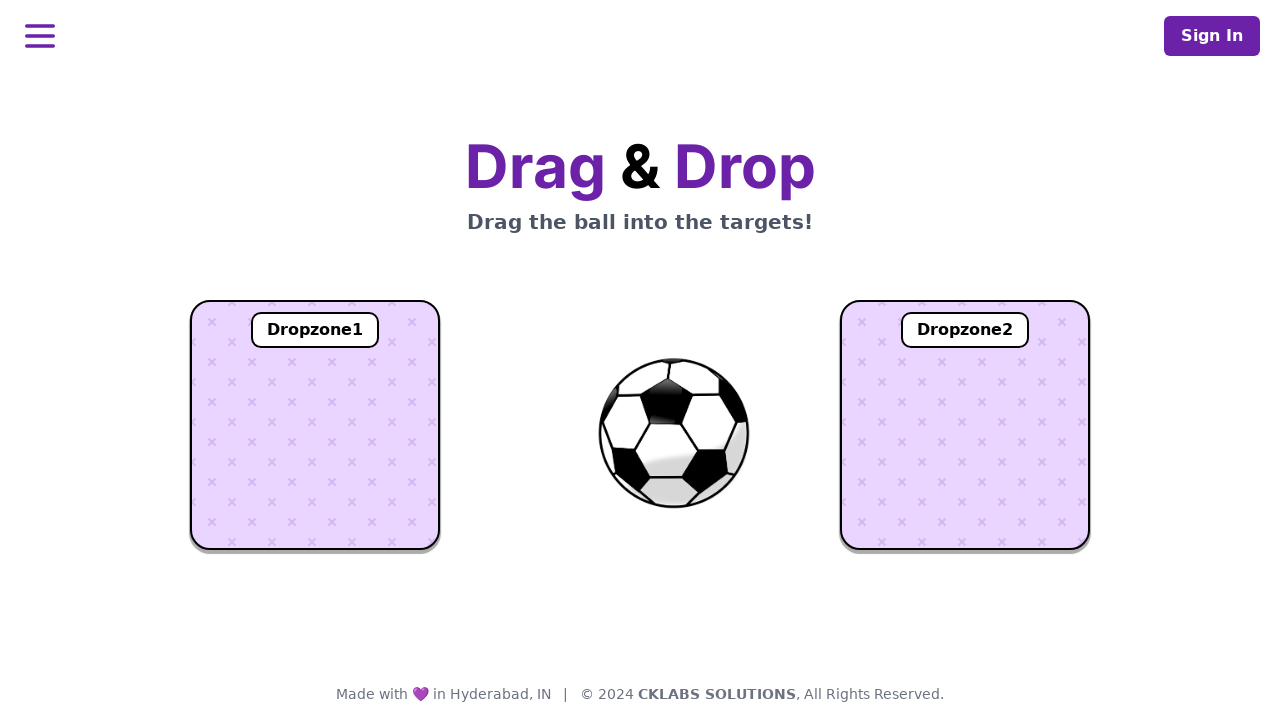

Dragged ball to dropzone 1 at (315, 425)
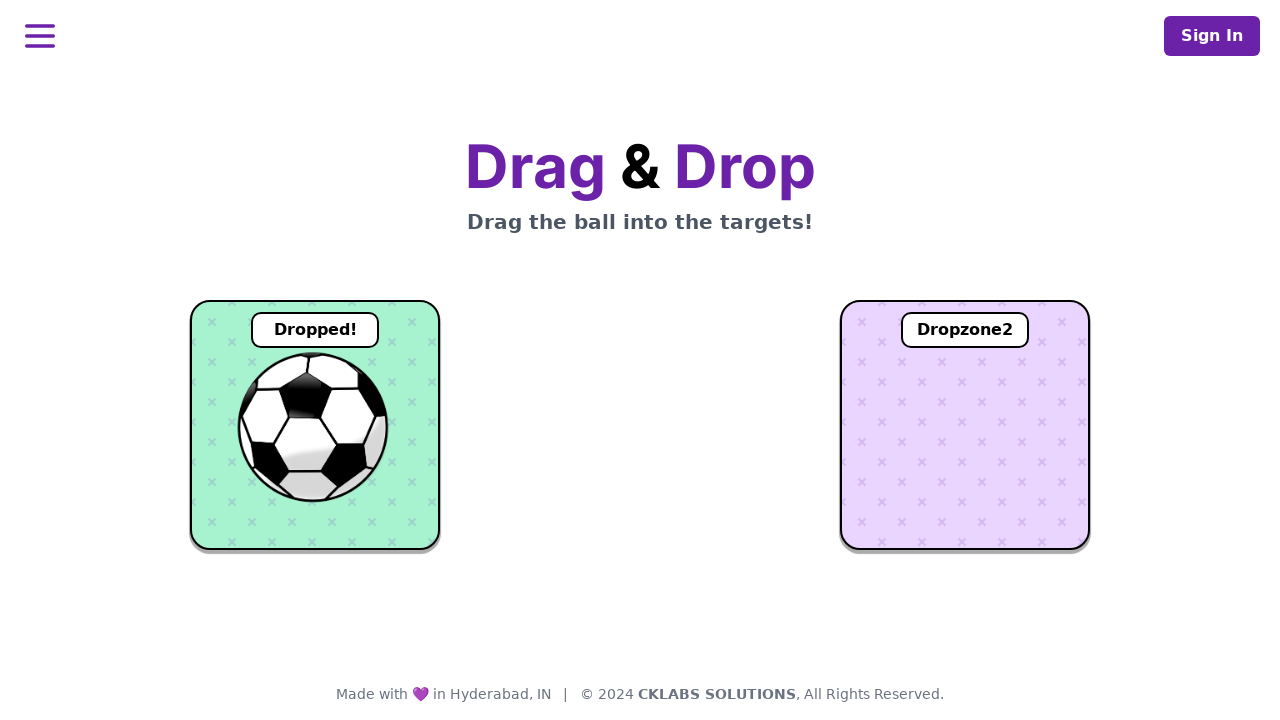

Waited for drop to complete at dropzone 1
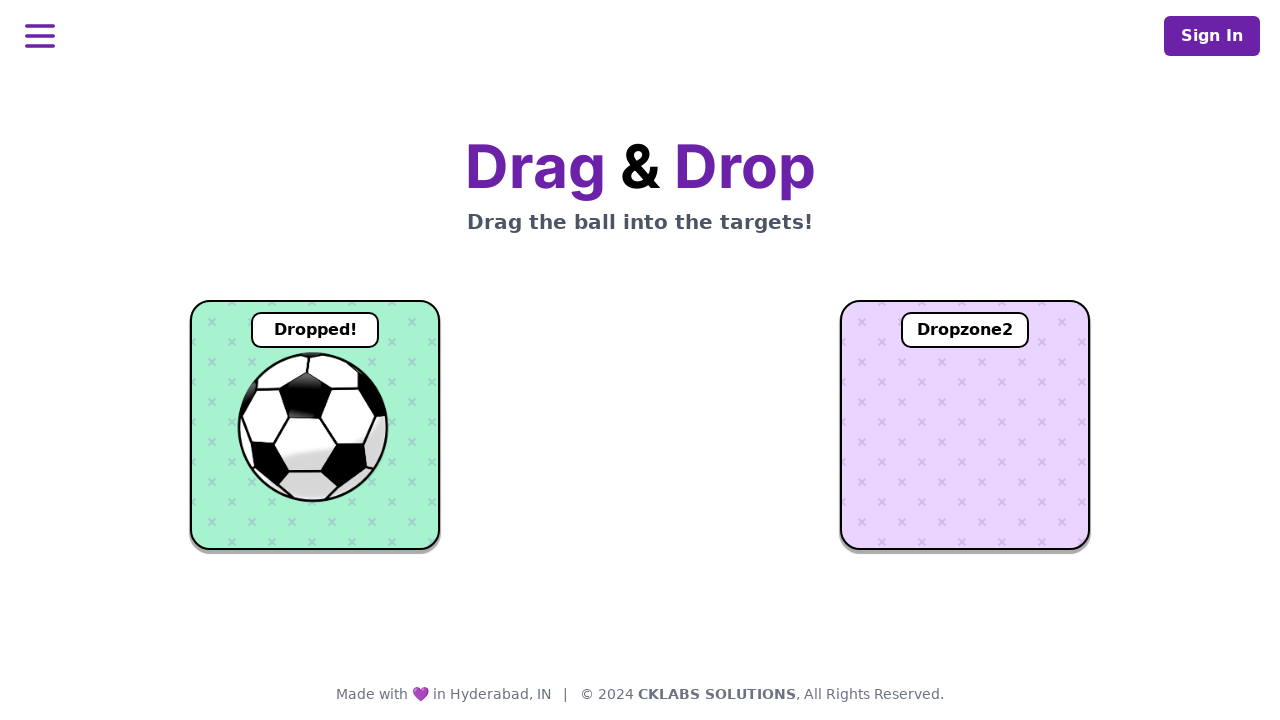

Dragged ball to dropzone 2 at (965, 425)
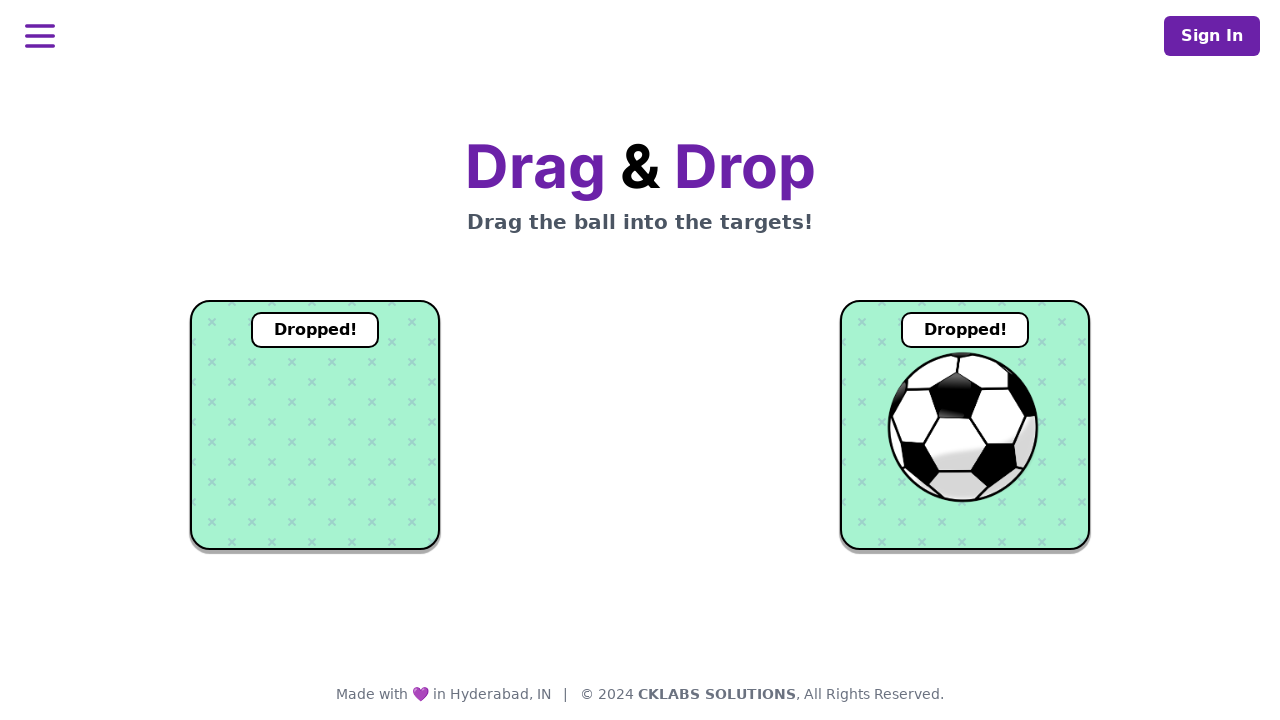

Waited for drop to complete at dropzone 2
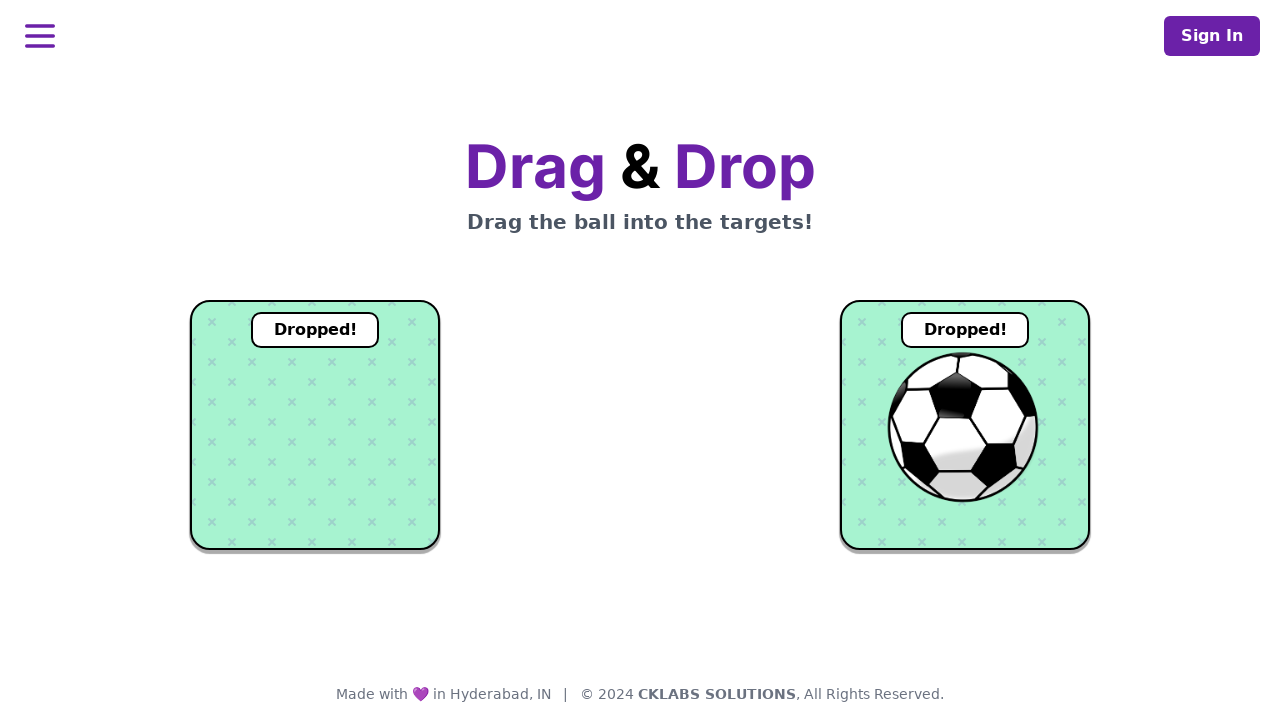

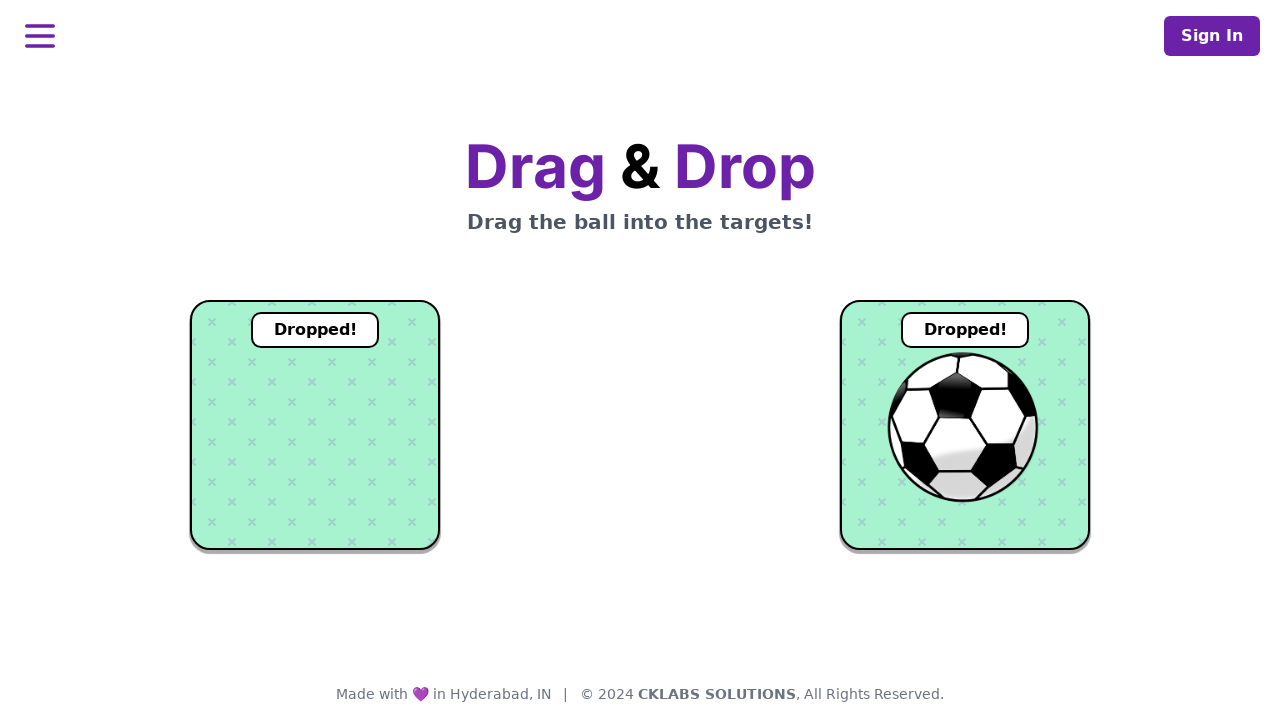